Tests JavaScript confirmation alert handling by clicking to trigger an alert with OK and Cancel options, then accepting the alert

Starting URL: https://demo.automationtesting.in/Alerts.html

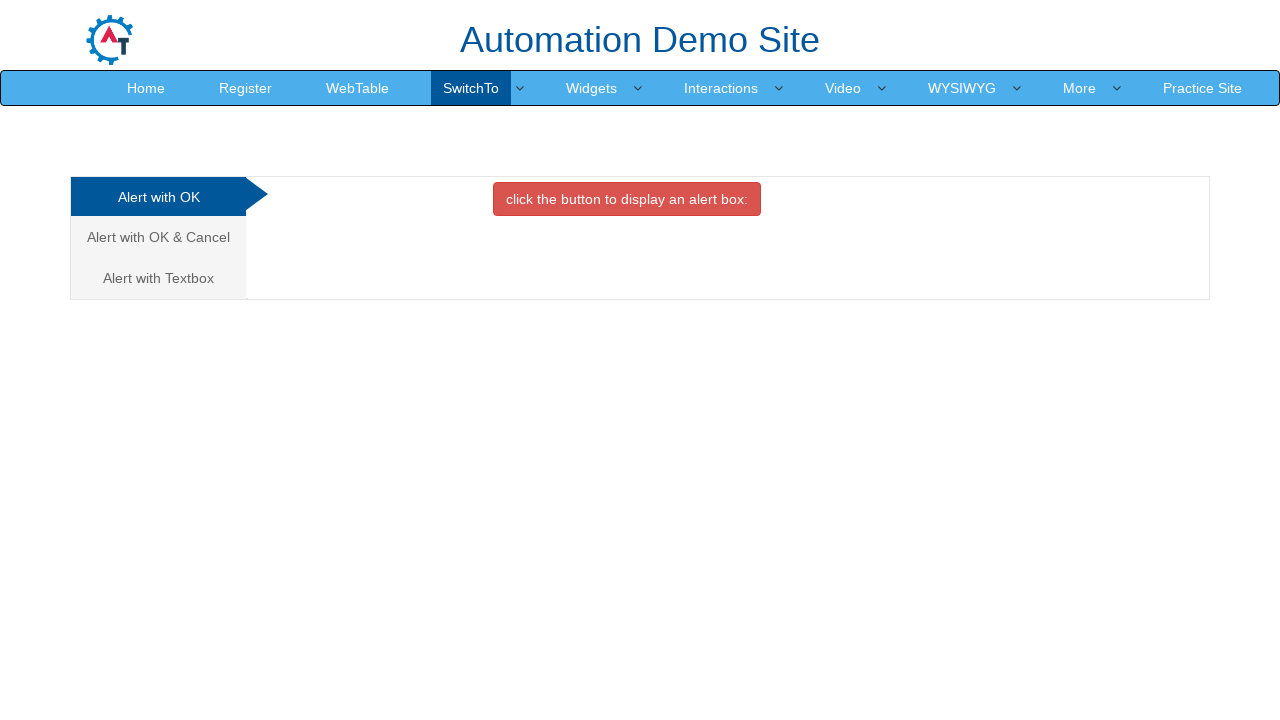

Set up dialog handler to accept confirmation alerts
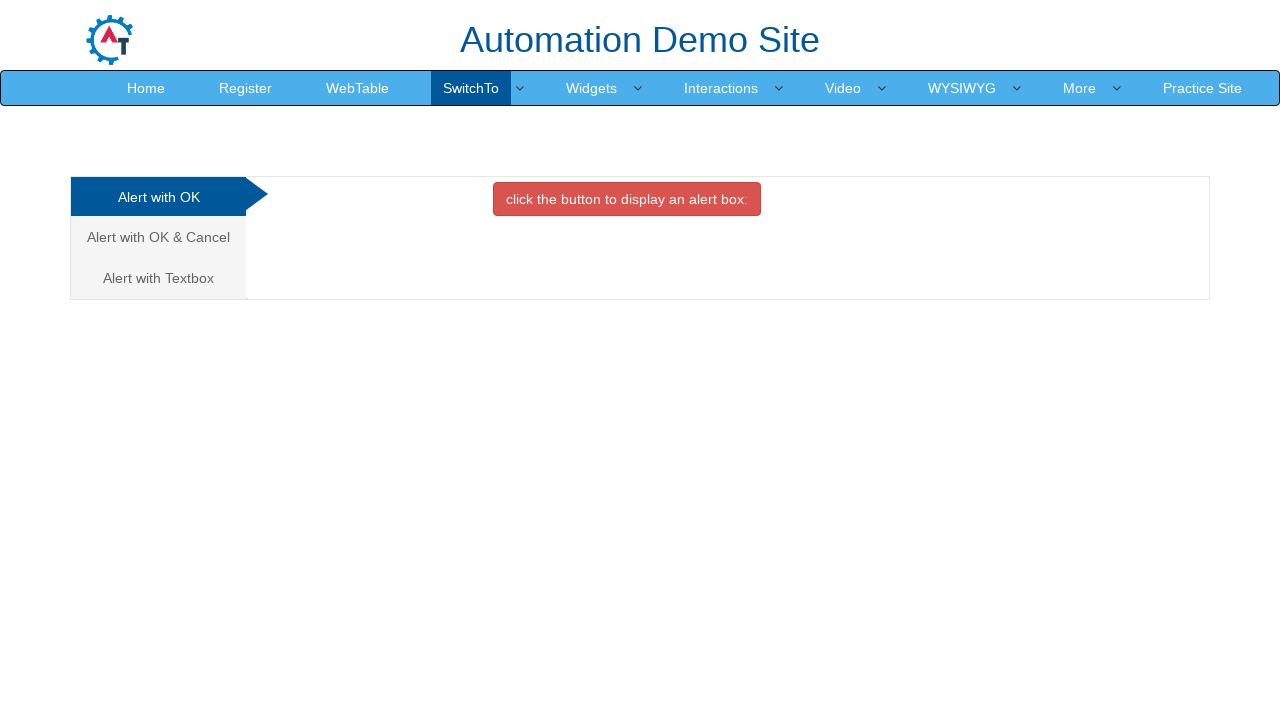

Clicked on 'Alert with OK & Cancel' tab at (158, 237) on text=Alert with OK & Cancel
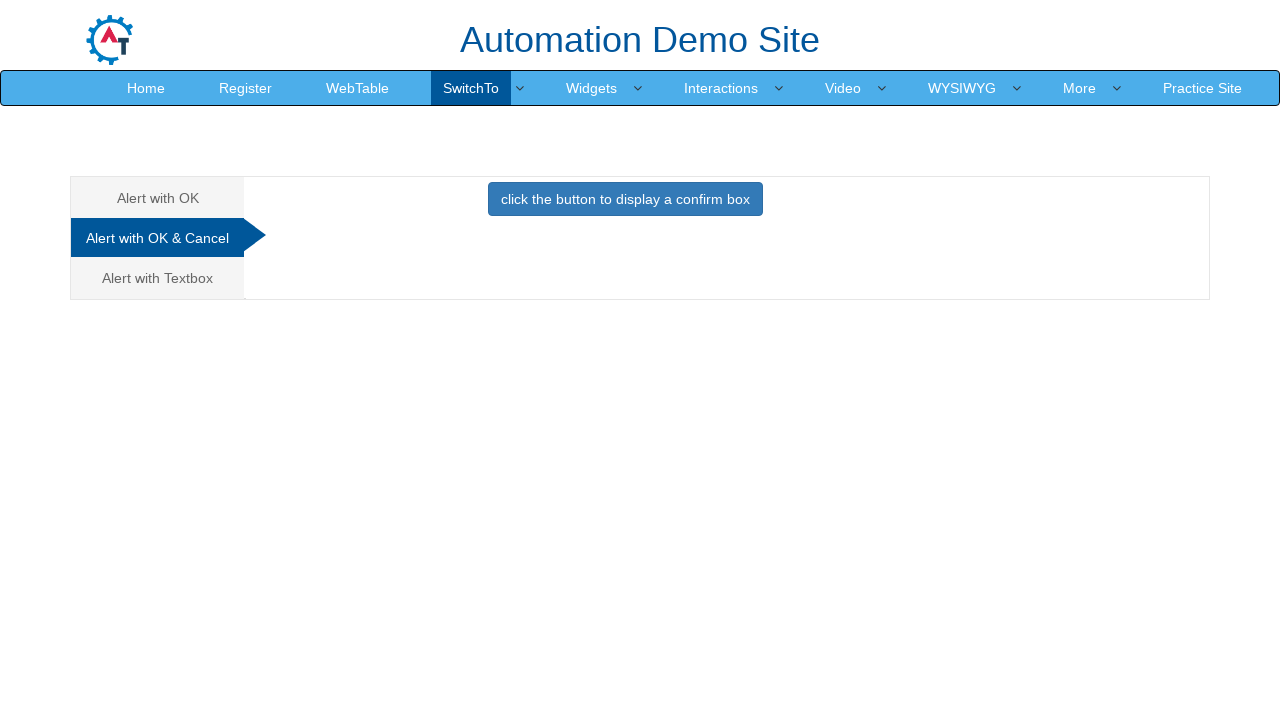

Clicked button to trigger confirmation alert at (625, 199) on button.btn.btn-primary
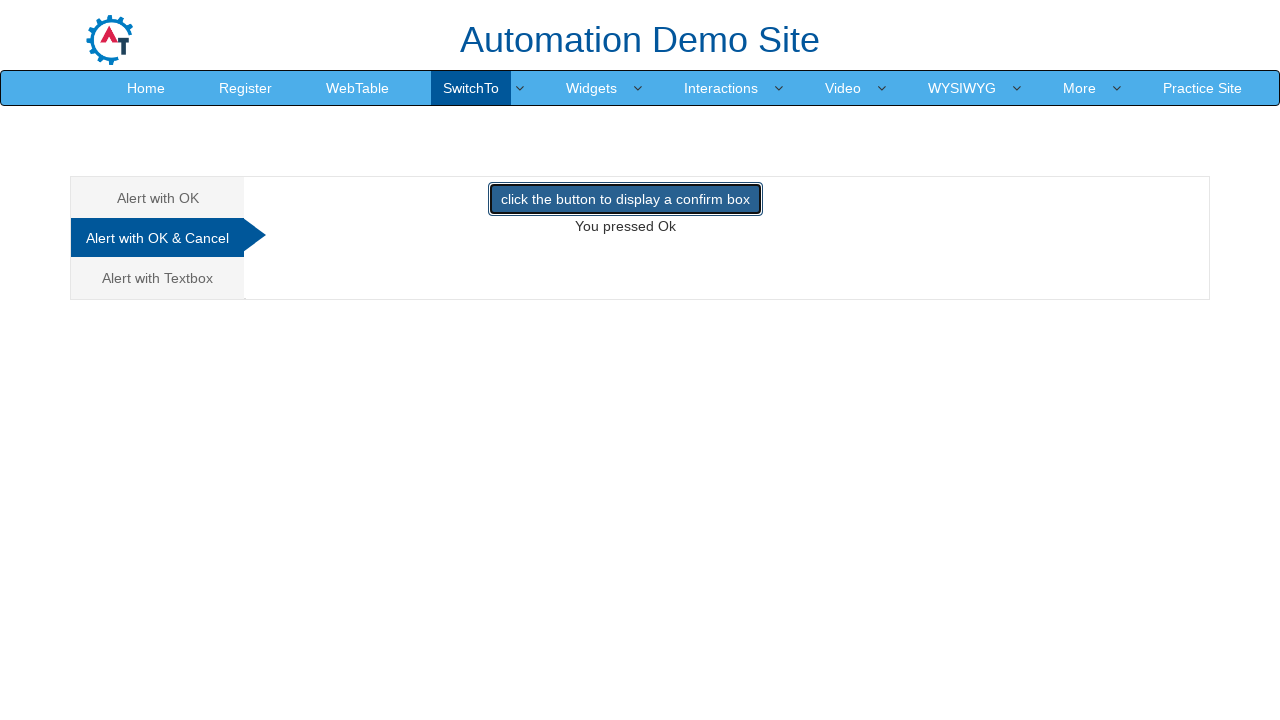

Waited for dialog to be handled
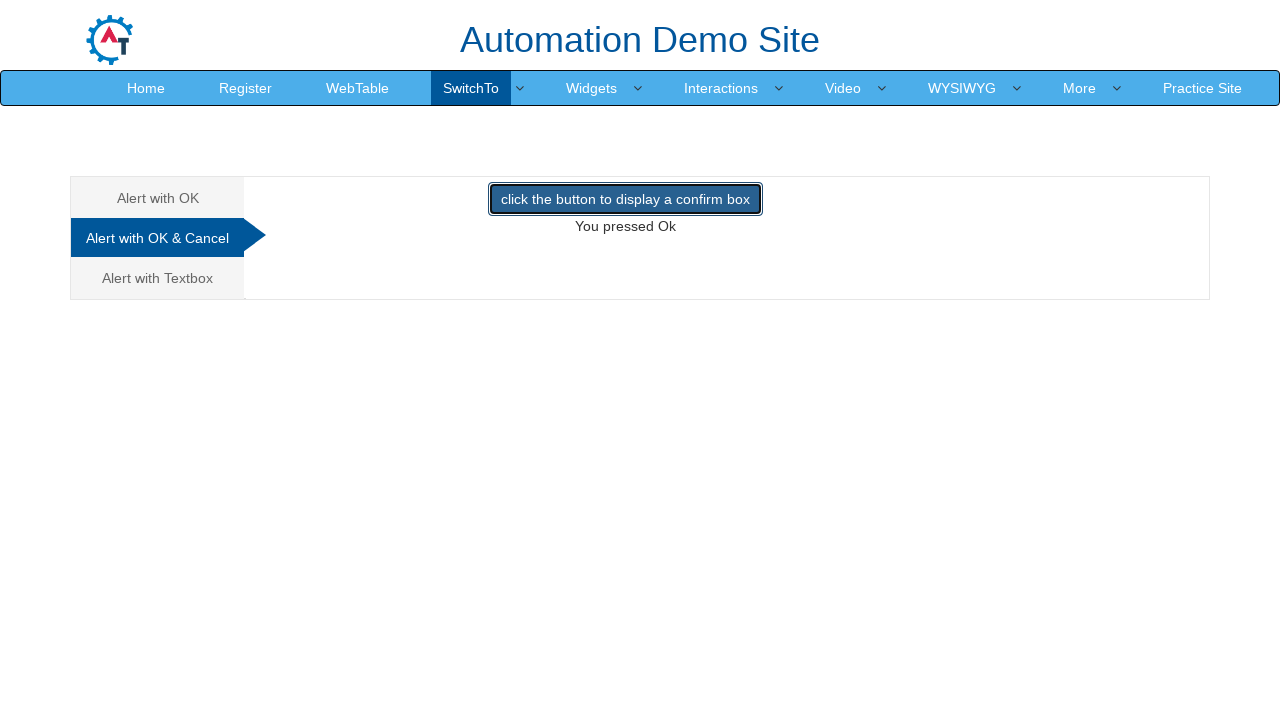

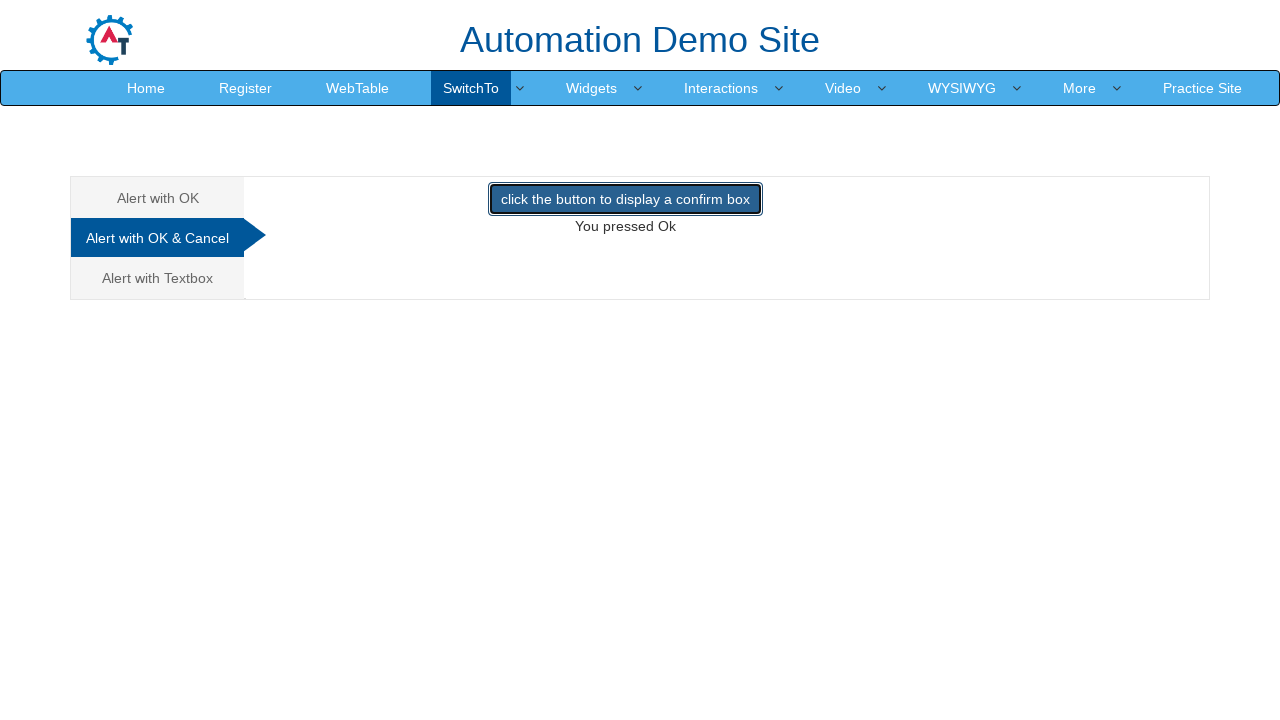